Tests that the currently applied filter is highlighted with the selected class

Starting URL: https://demo.playwright.dev/todomvc

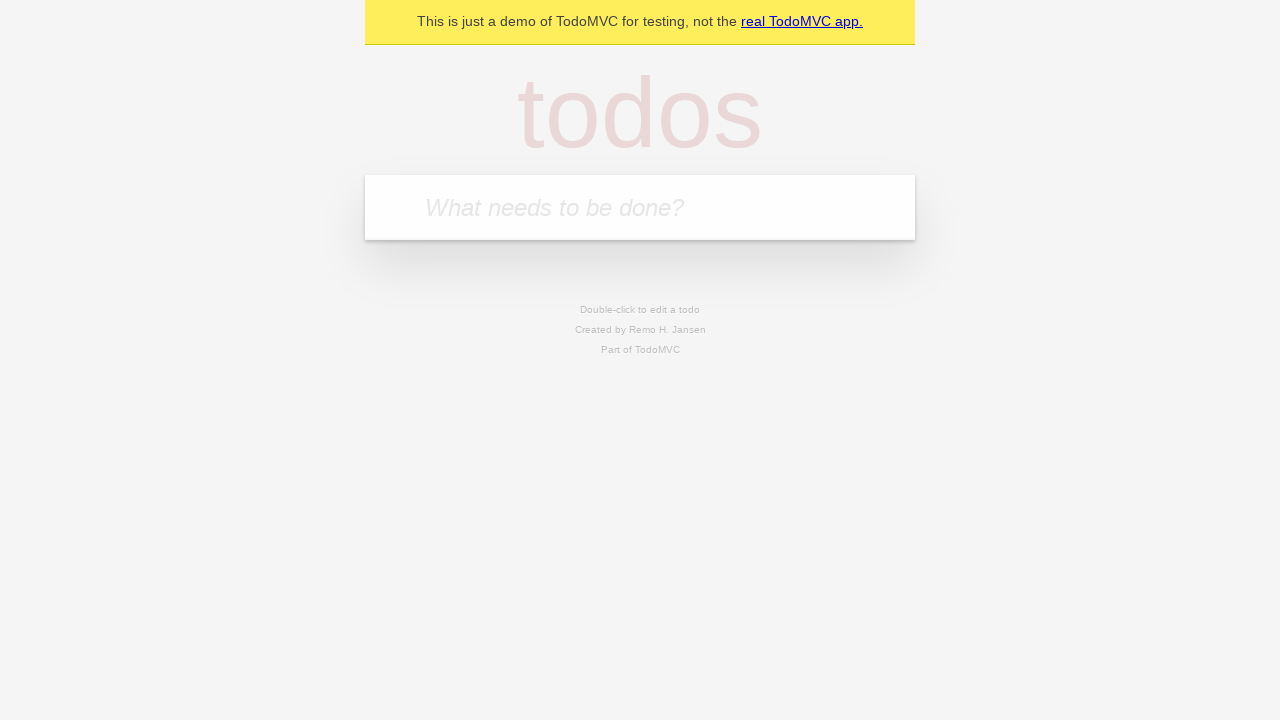

Navigated to TodoMVC demo page
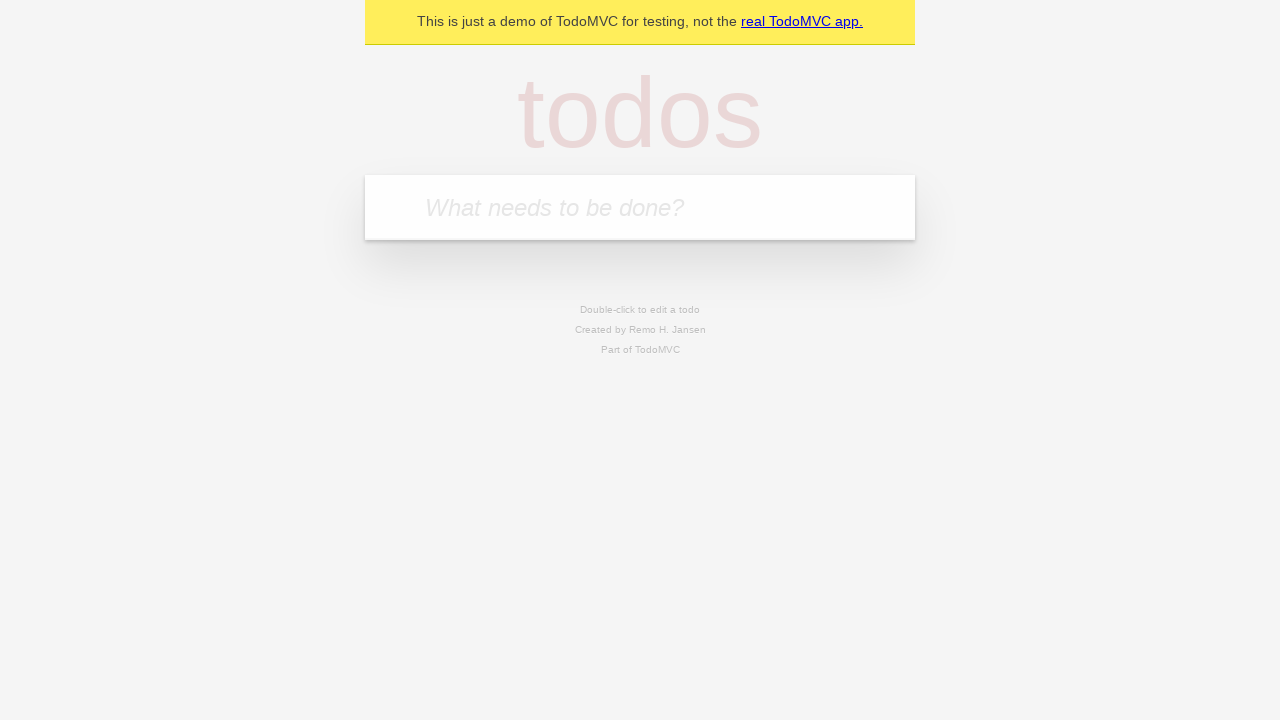

Filled new todo input with 'buy more cheese' on internal:attr=[placeholder="What needs to be done?"i]
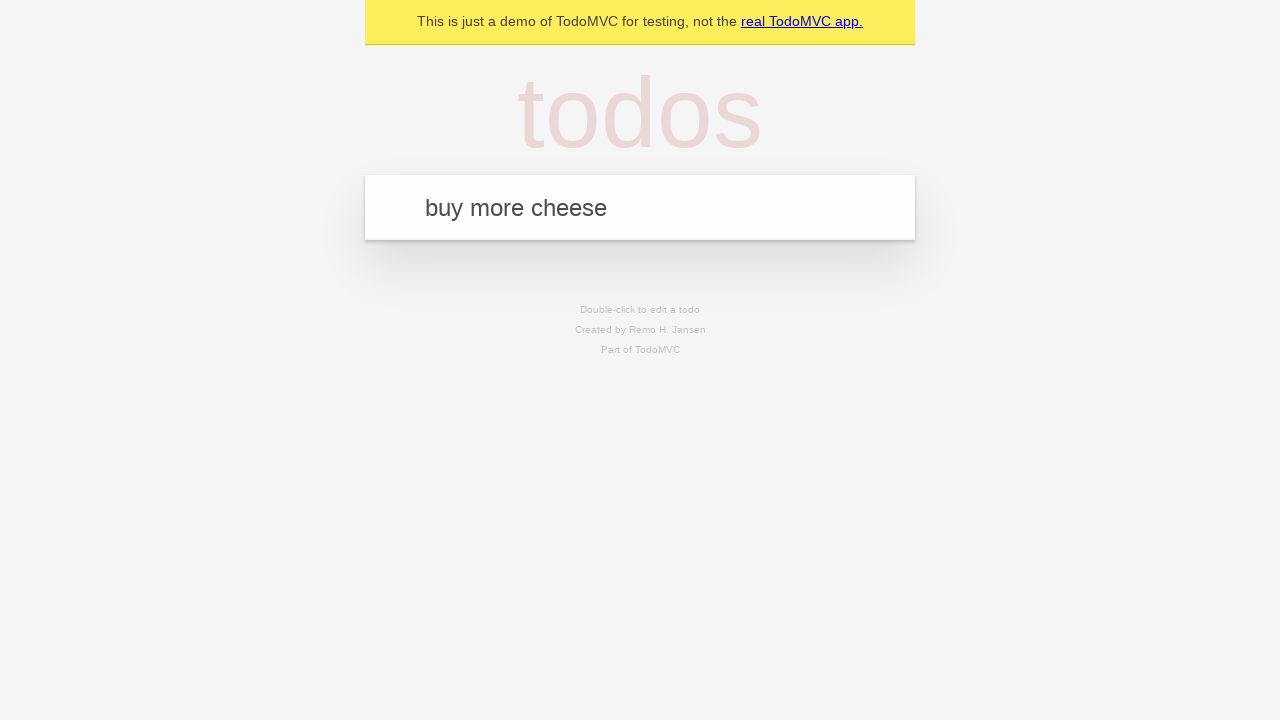

Pressed Enter to create todo 'buy more cheese' on internal:attr=[placeholder="What needs to be done?"i]
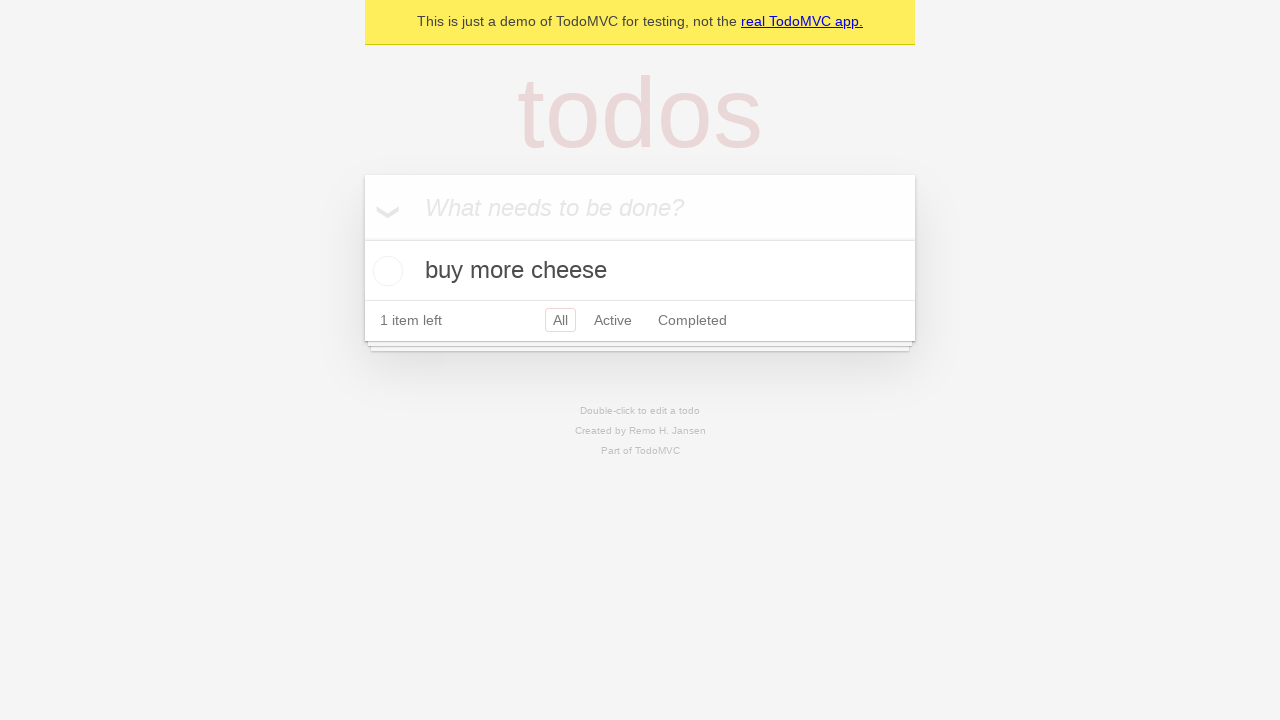

Filled new todo input with 'feed the cat' on internal:attr=[placeholder="What needs to be done?"i]
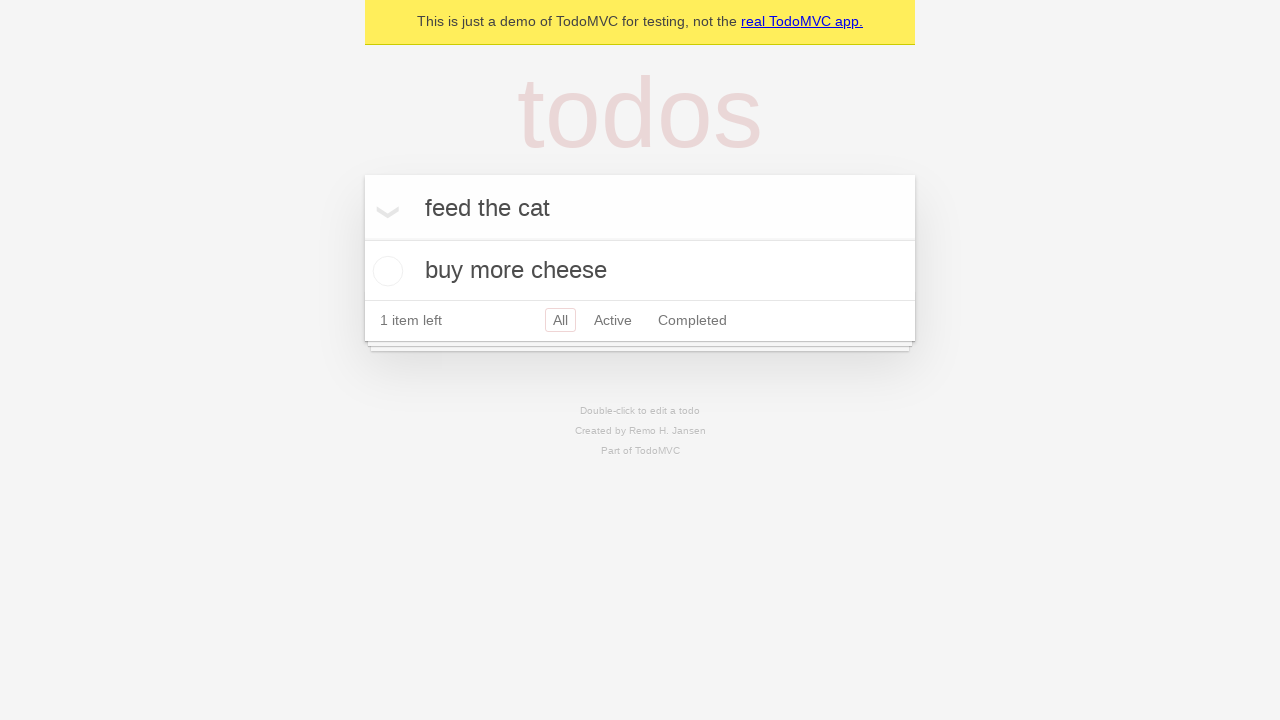

Pressed Enter to create todo 'feed the cat' on internal:attr=[placeholder="What needs to be done?"i]
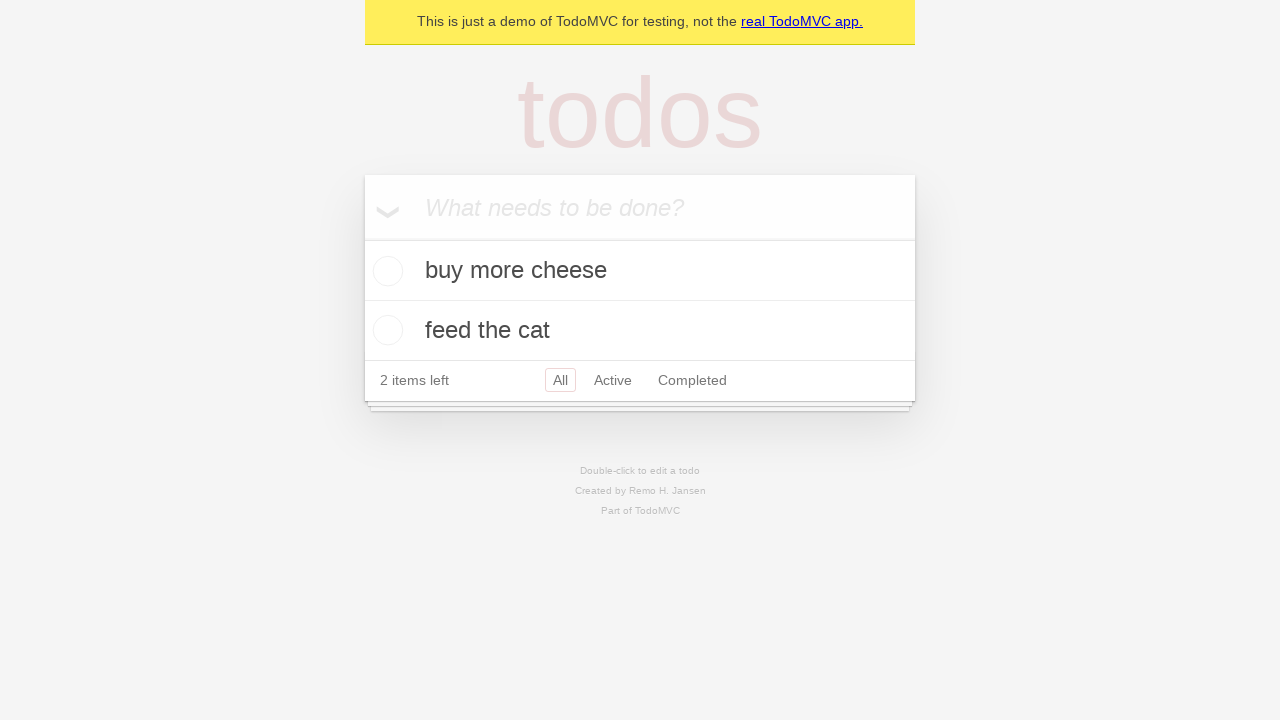

Filled new todo input with 'book a doctors appointment 2' on internal:attr=[placeholder="What needs to be done?"i]
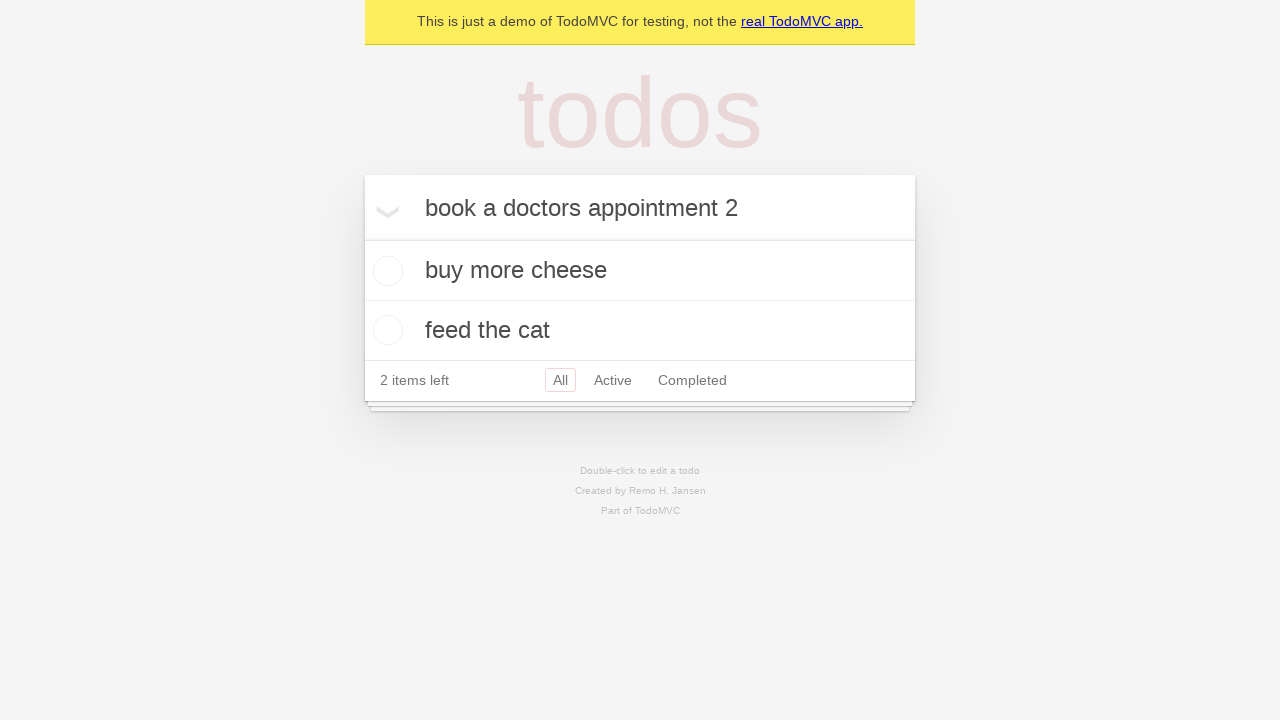

Pressed Enter to create todo 'book a doctors appointment 2' on internal:attr=[placeholder="What needs to be done?"i]
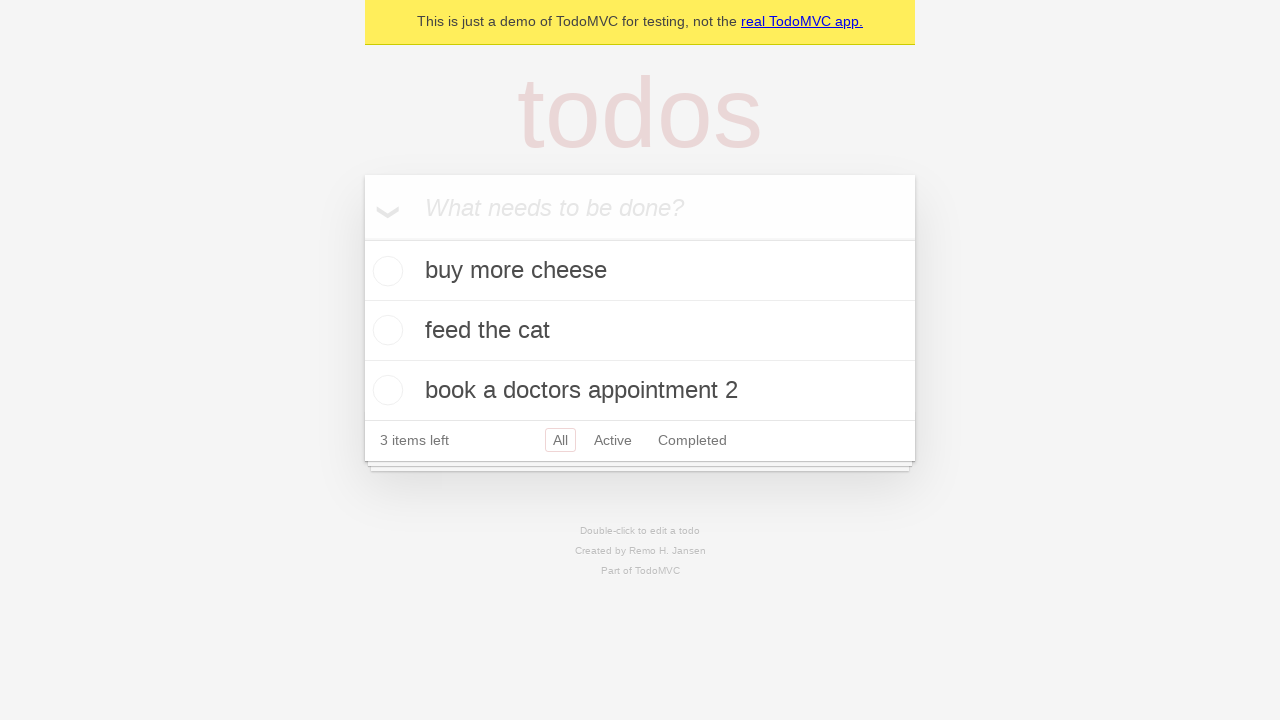

Clicked Active filter link at (613, 440) on internal:role=link[name="Active"i]
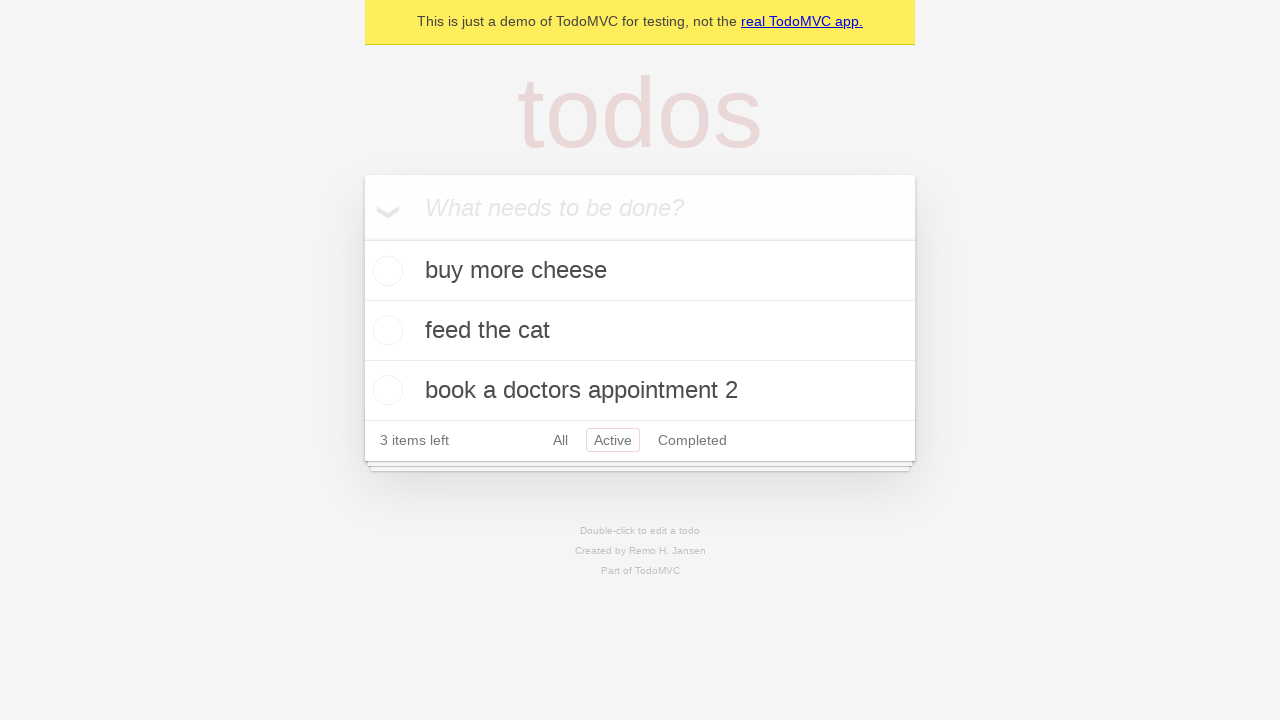

Verified Active filter has selected class applied
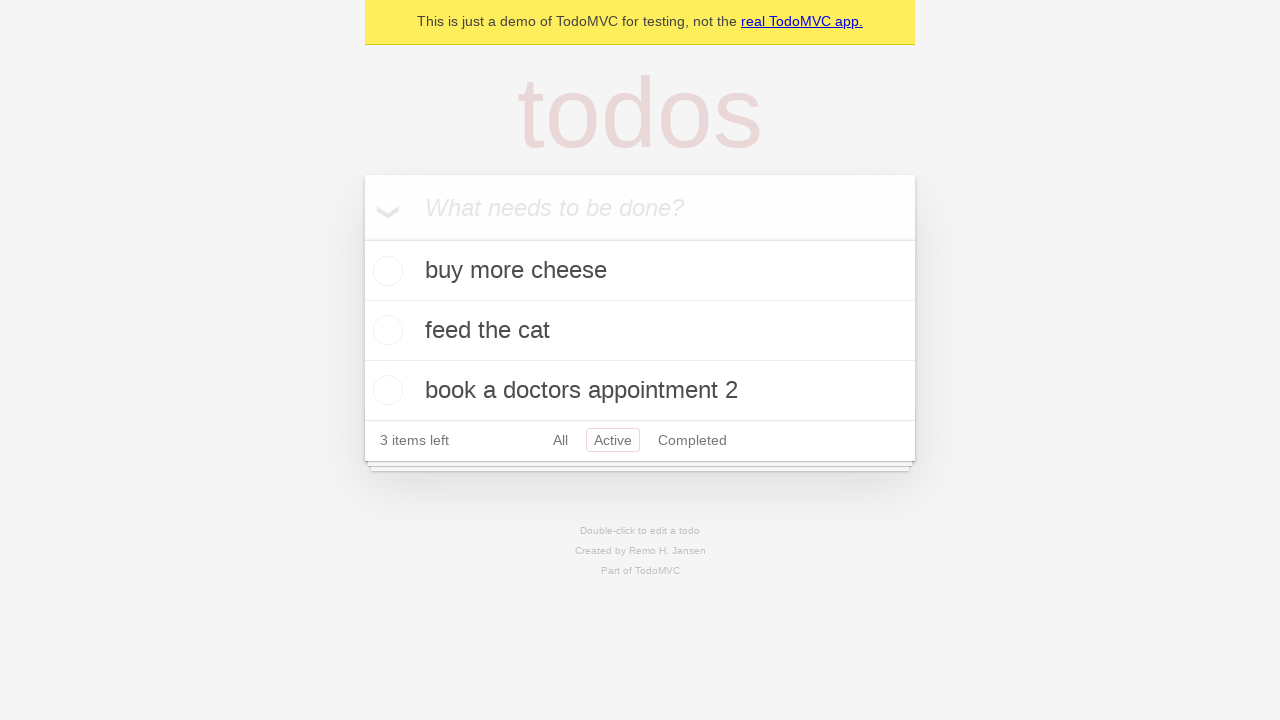

Clicked Completed filter link at (692, 440) on internal:role=link[name="Completed"i]
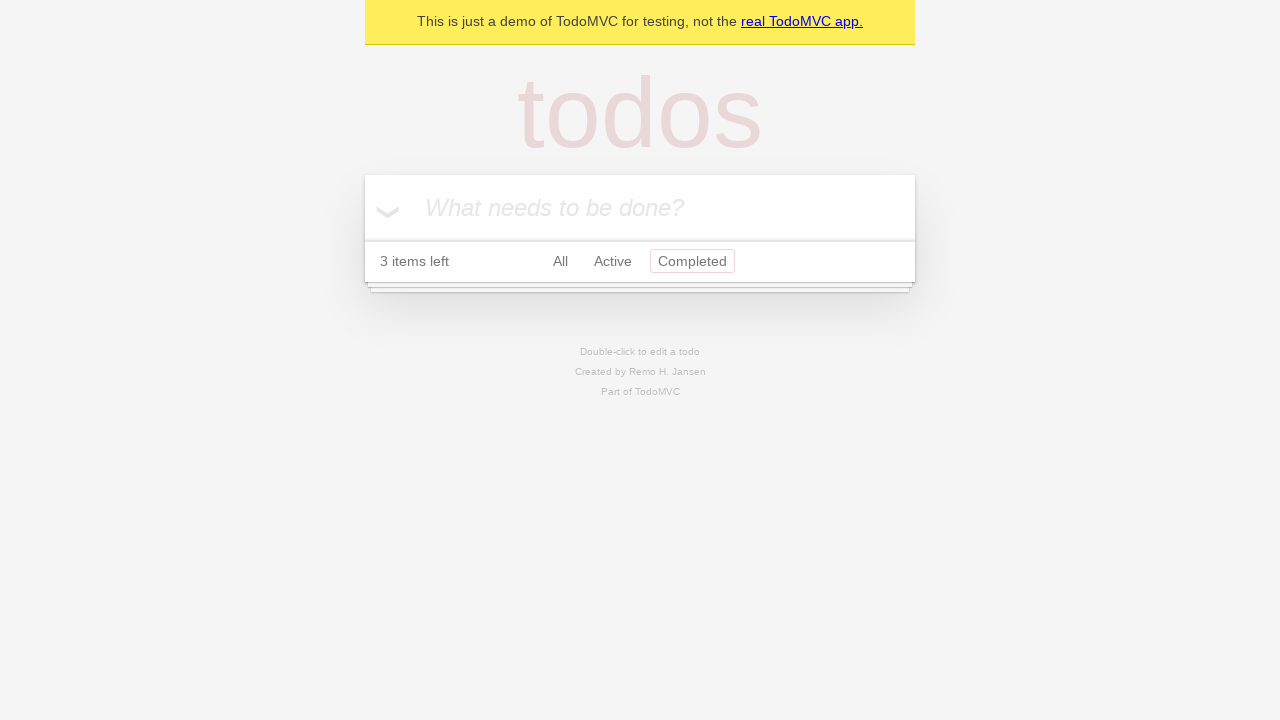

Verified Completed filter has selected class applied
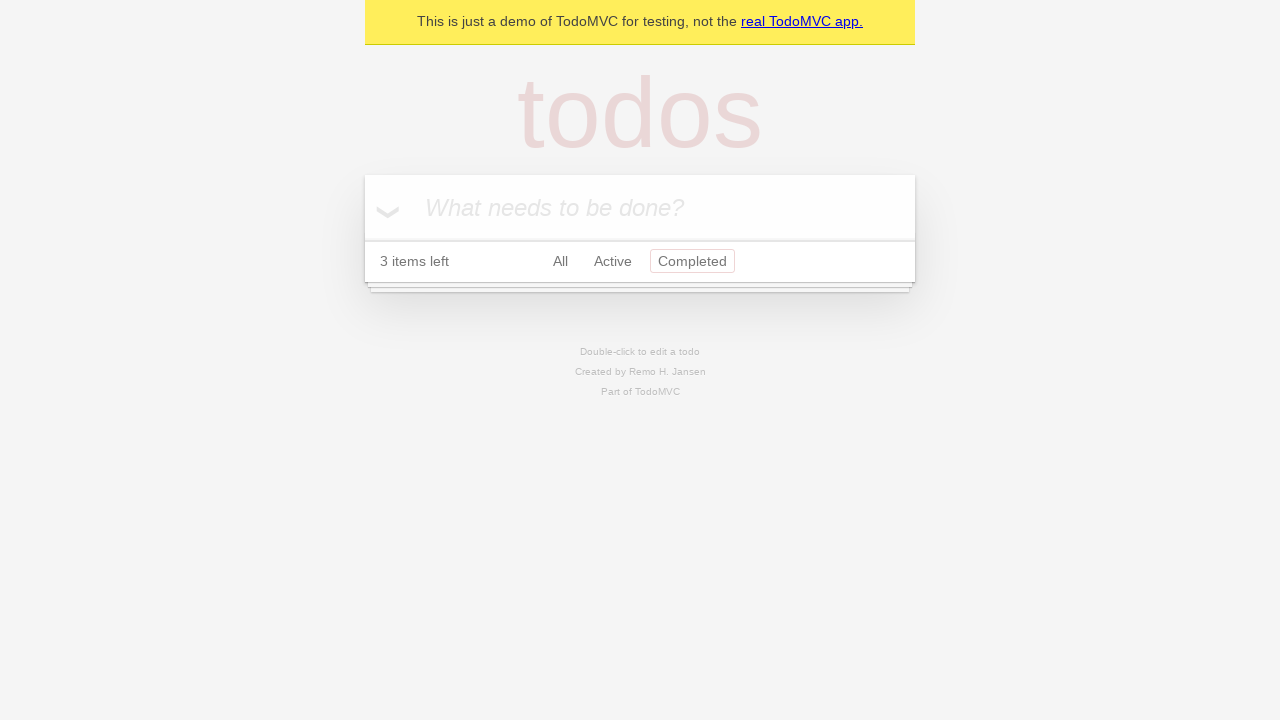

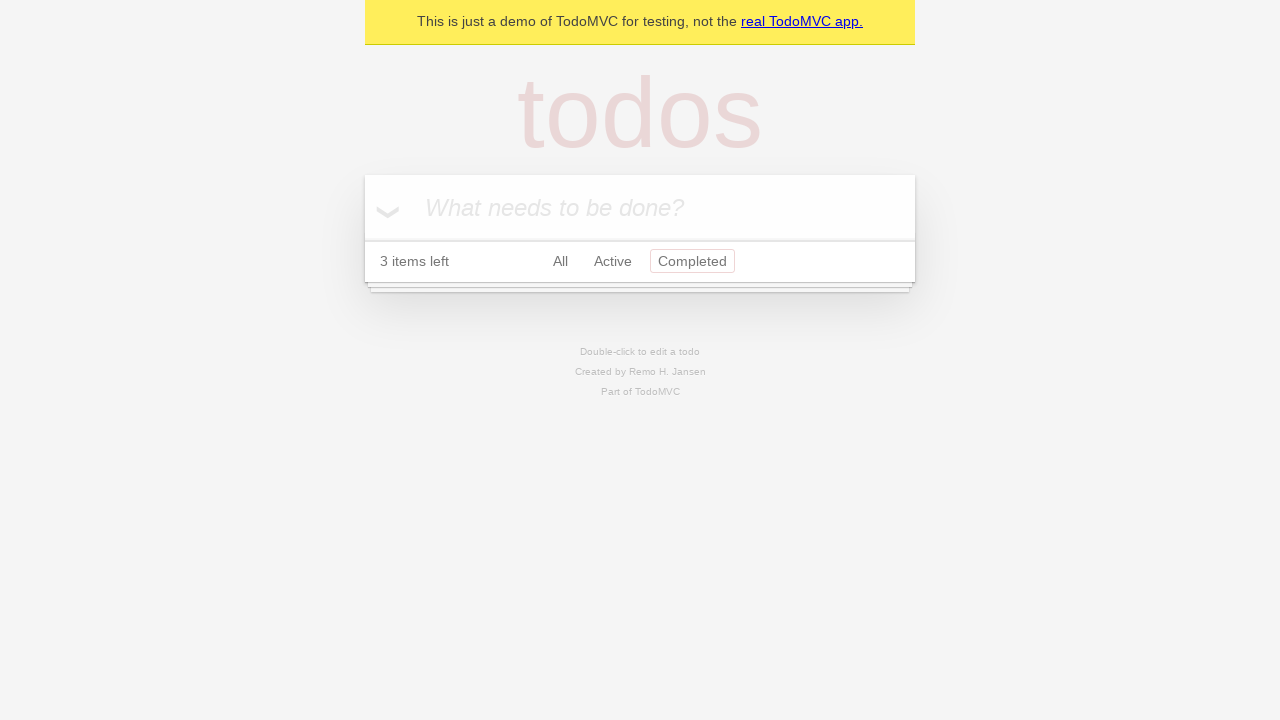